Opens the Selenium official website and maximizes the browser window

Starting URL: https://selenium.dev

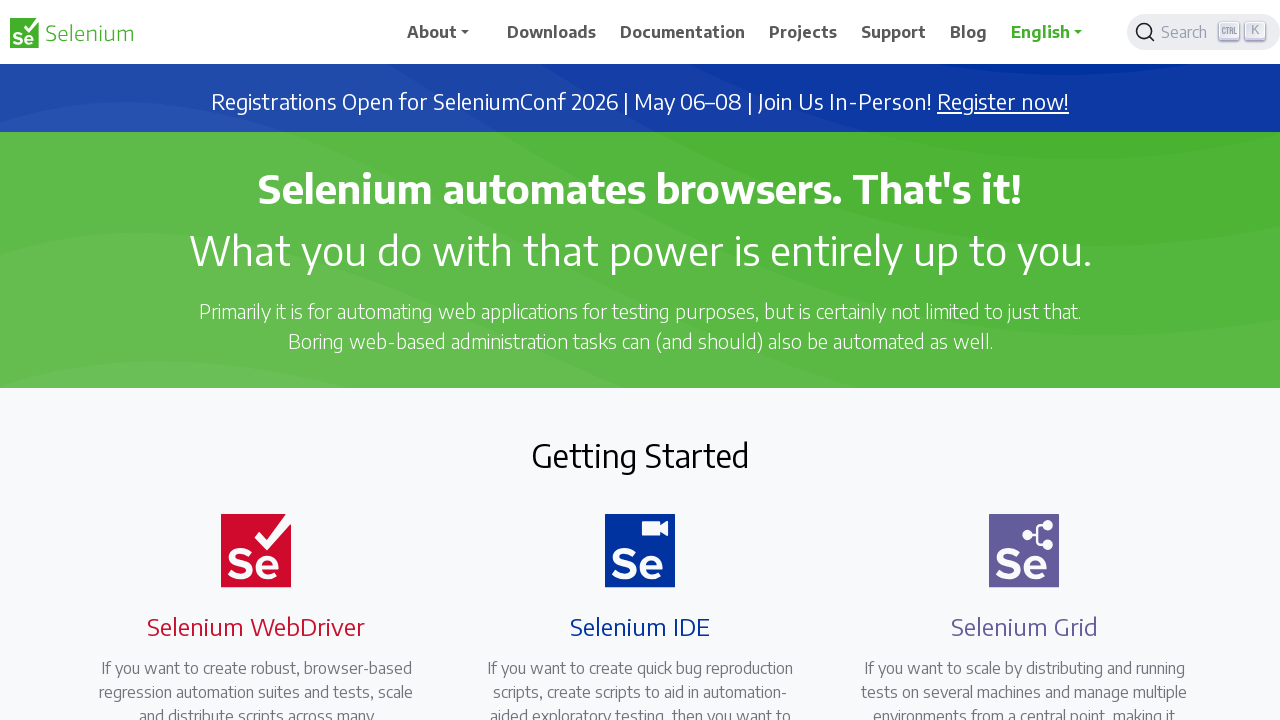

Navigated to Selenium official website (https://selenium.dev)
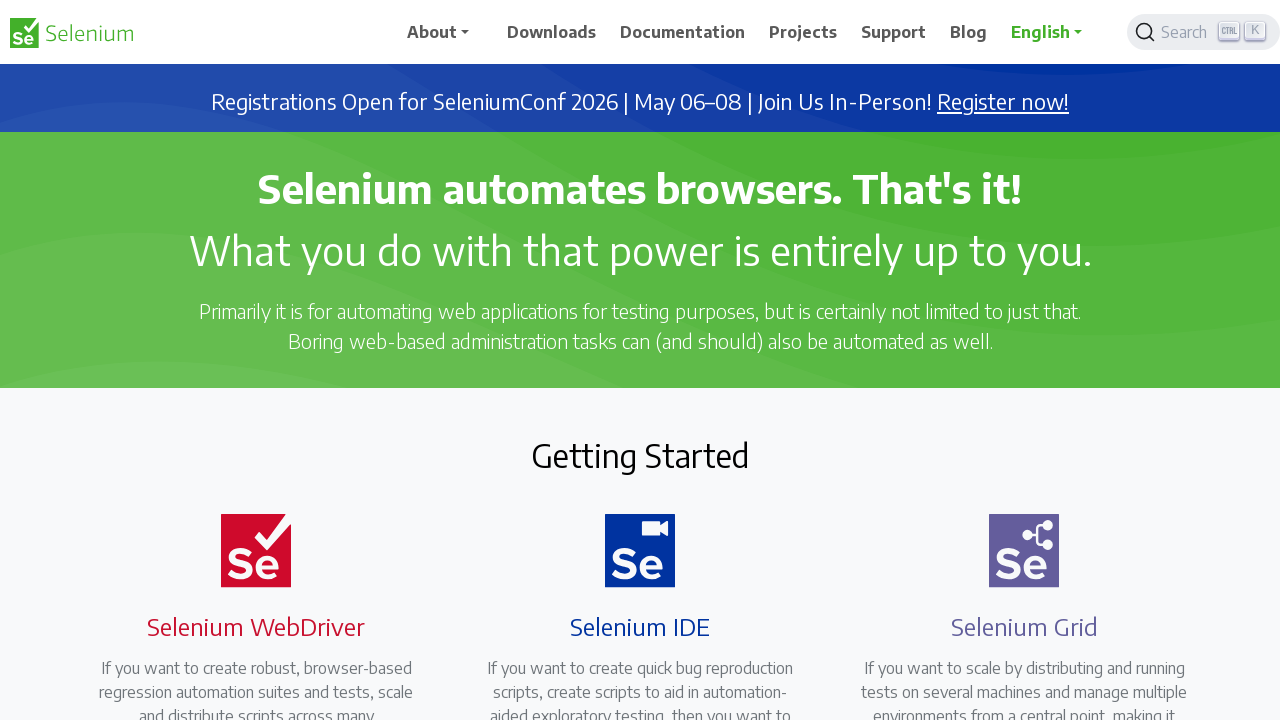

Maximized browser window to 1920x1080
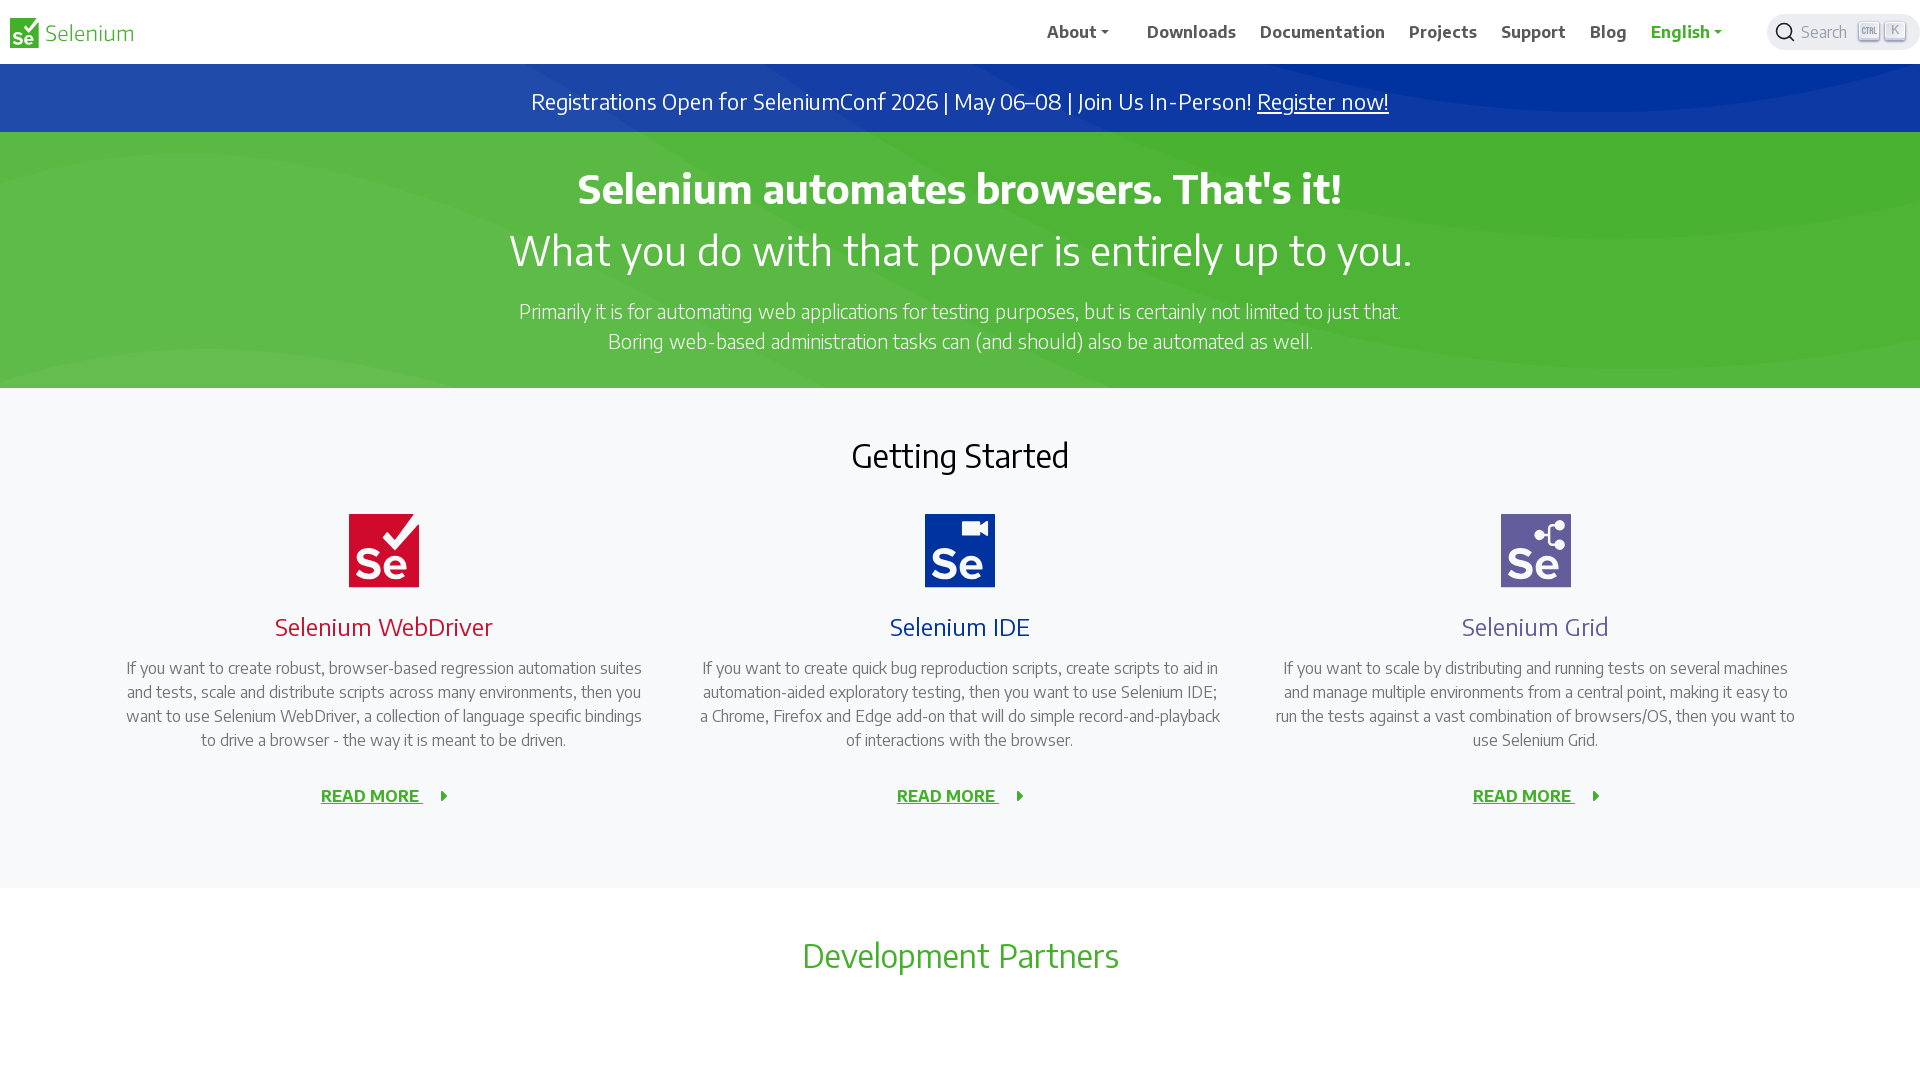

Page fully loaded (domcontentloaded state reached)
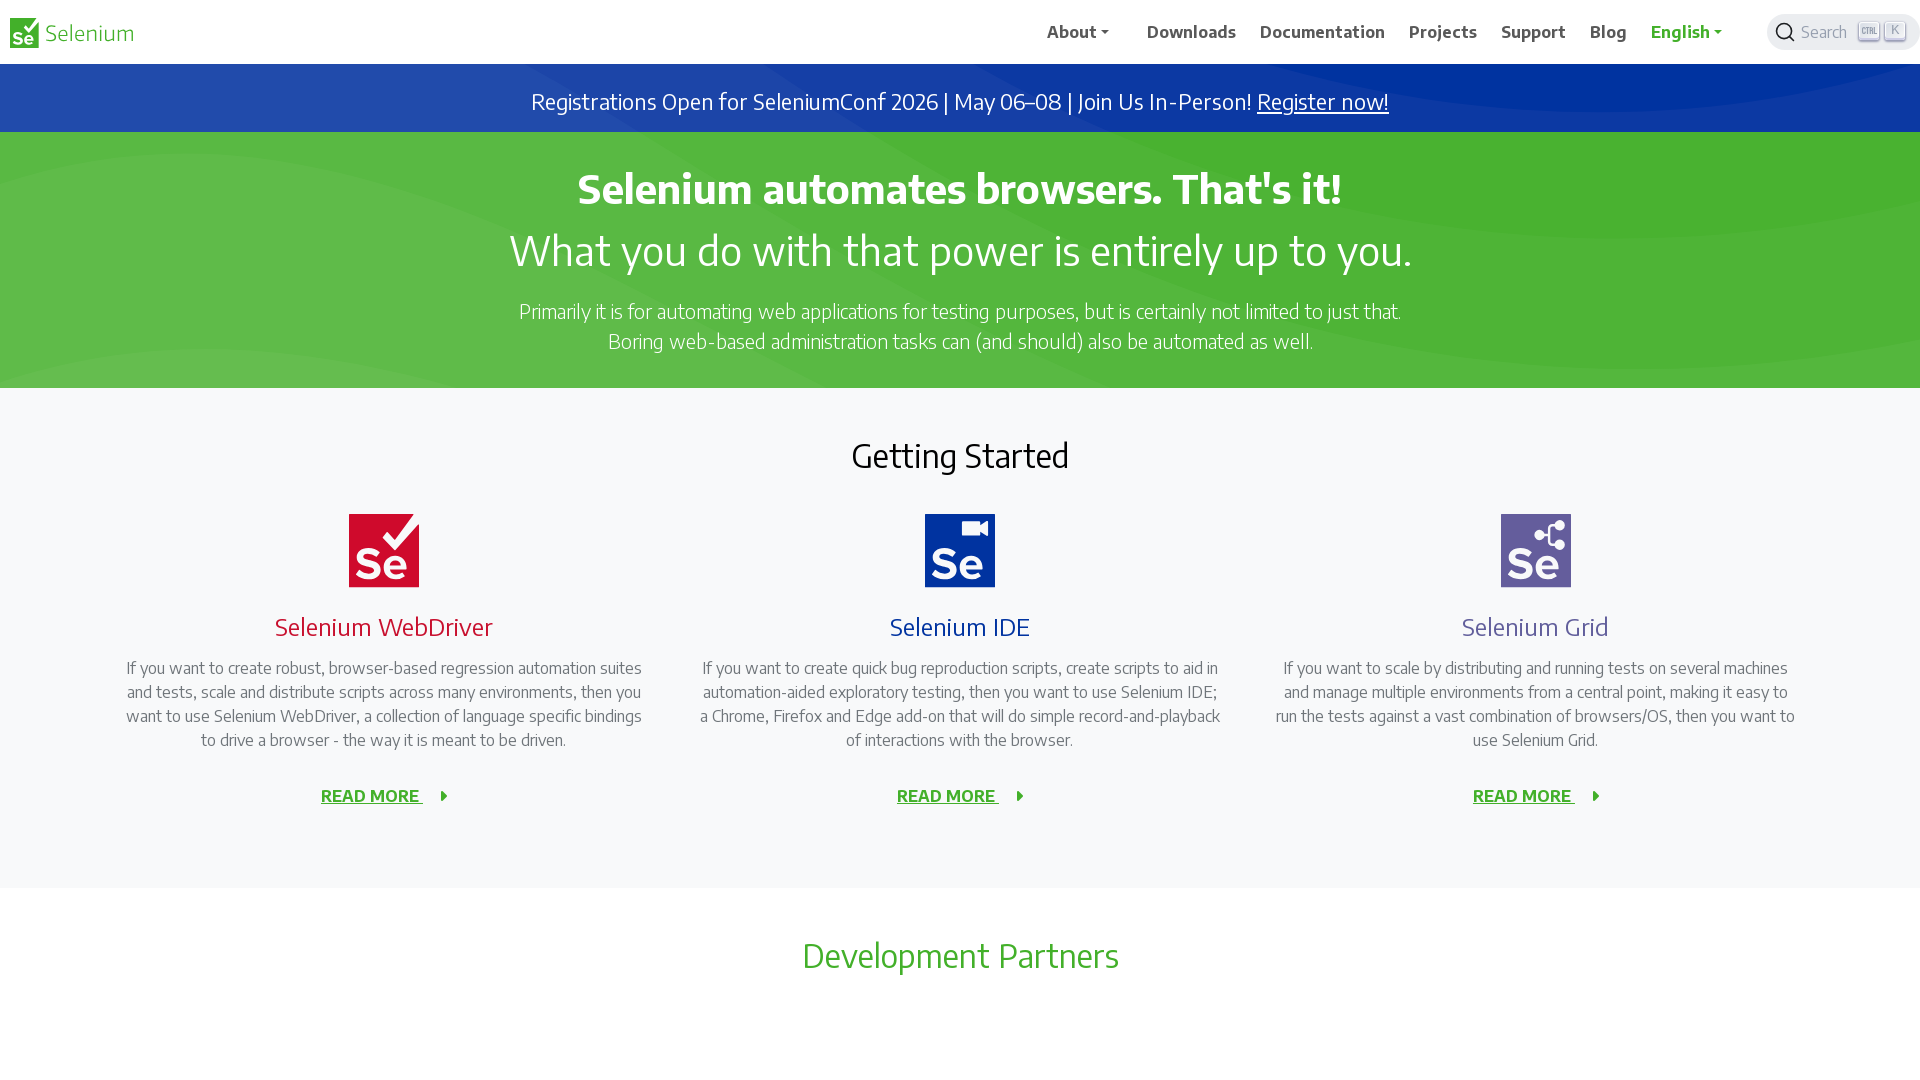

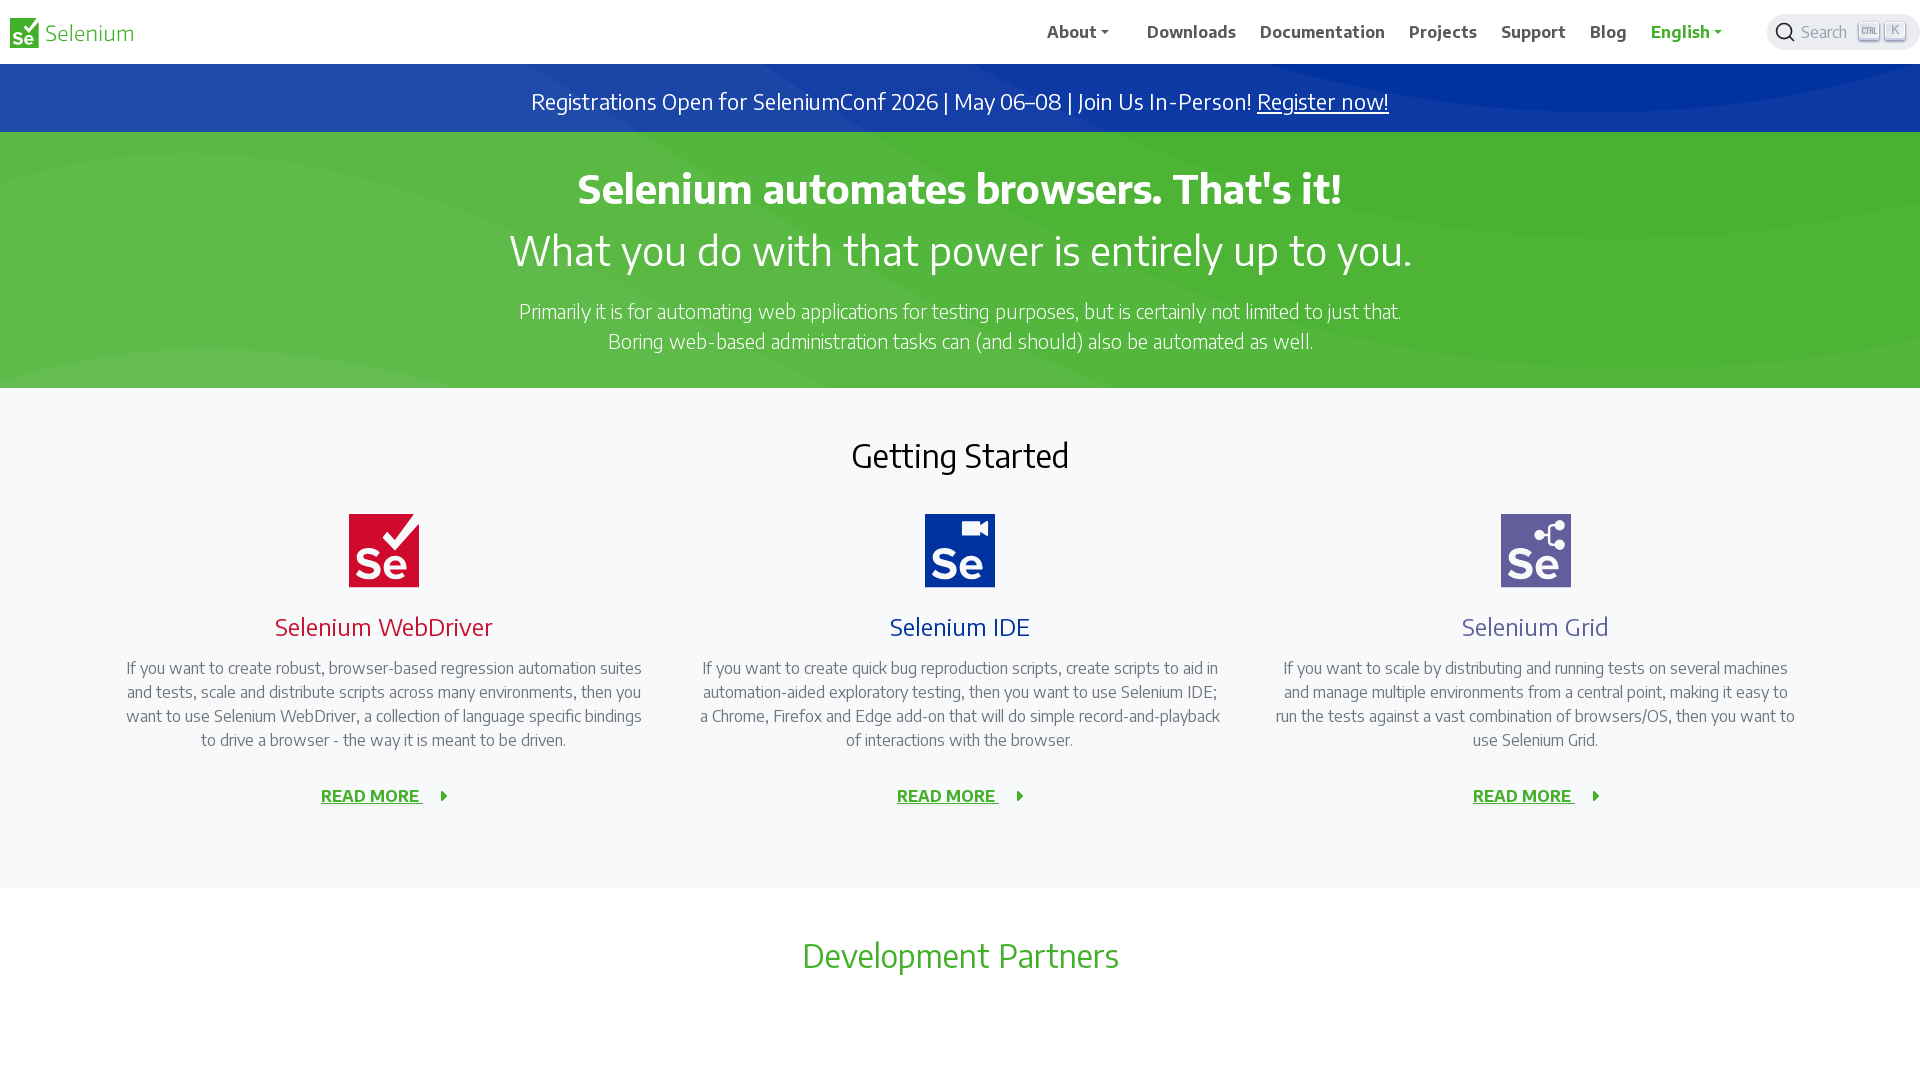